Simple test that navigates to the Selenium website and maximizes the browser window to verify basic browser functionality.

Starting URL: https://www.selenium.dev/

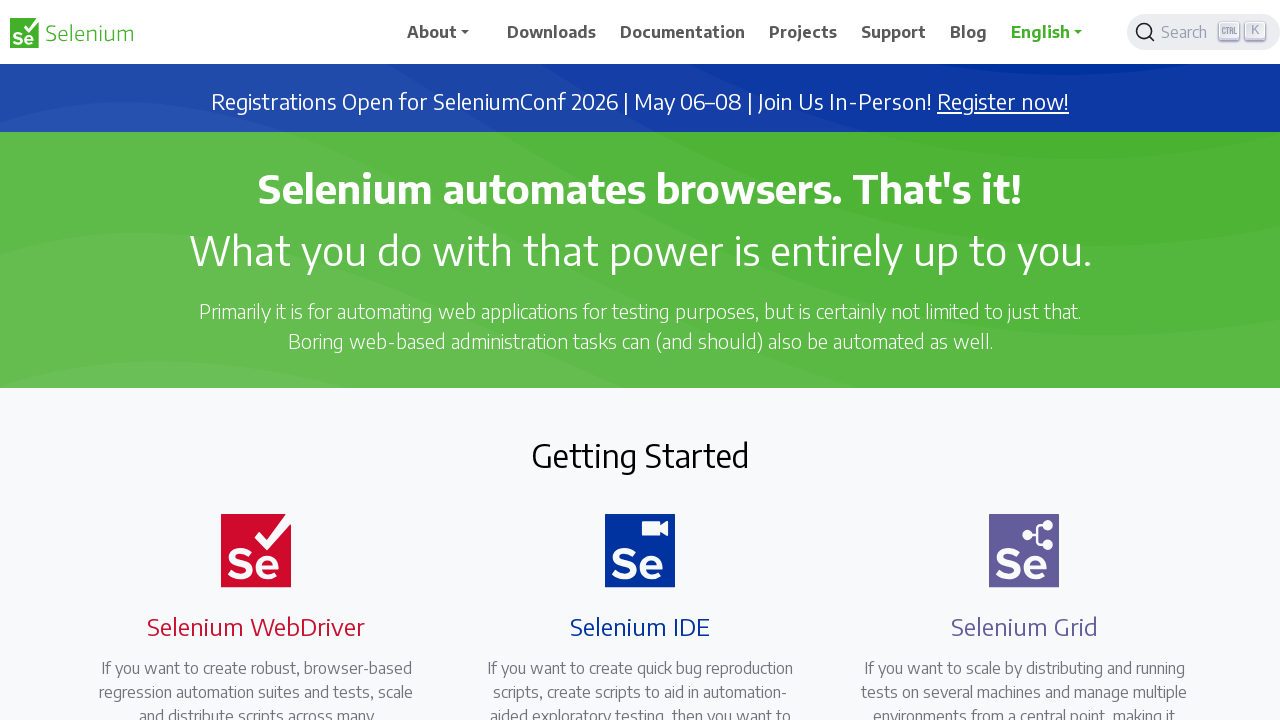

Navigated to Selenium website
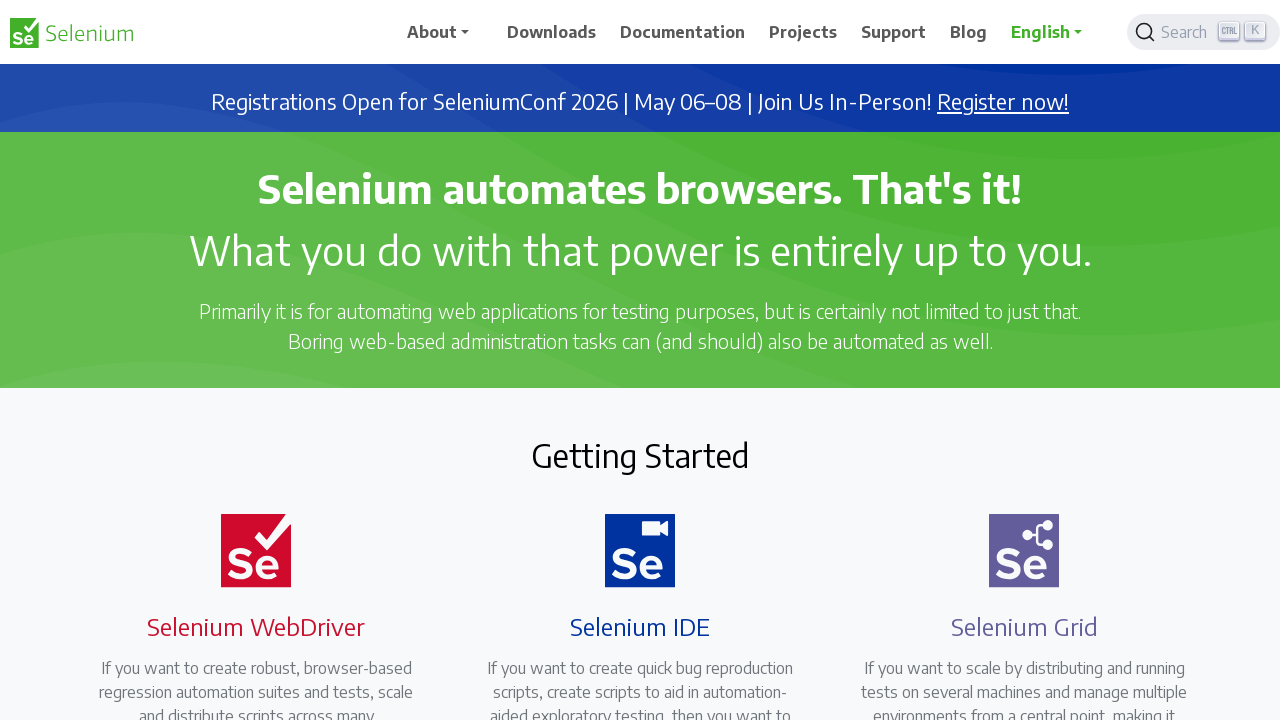

Set browser window to maximized size (1920x1080)
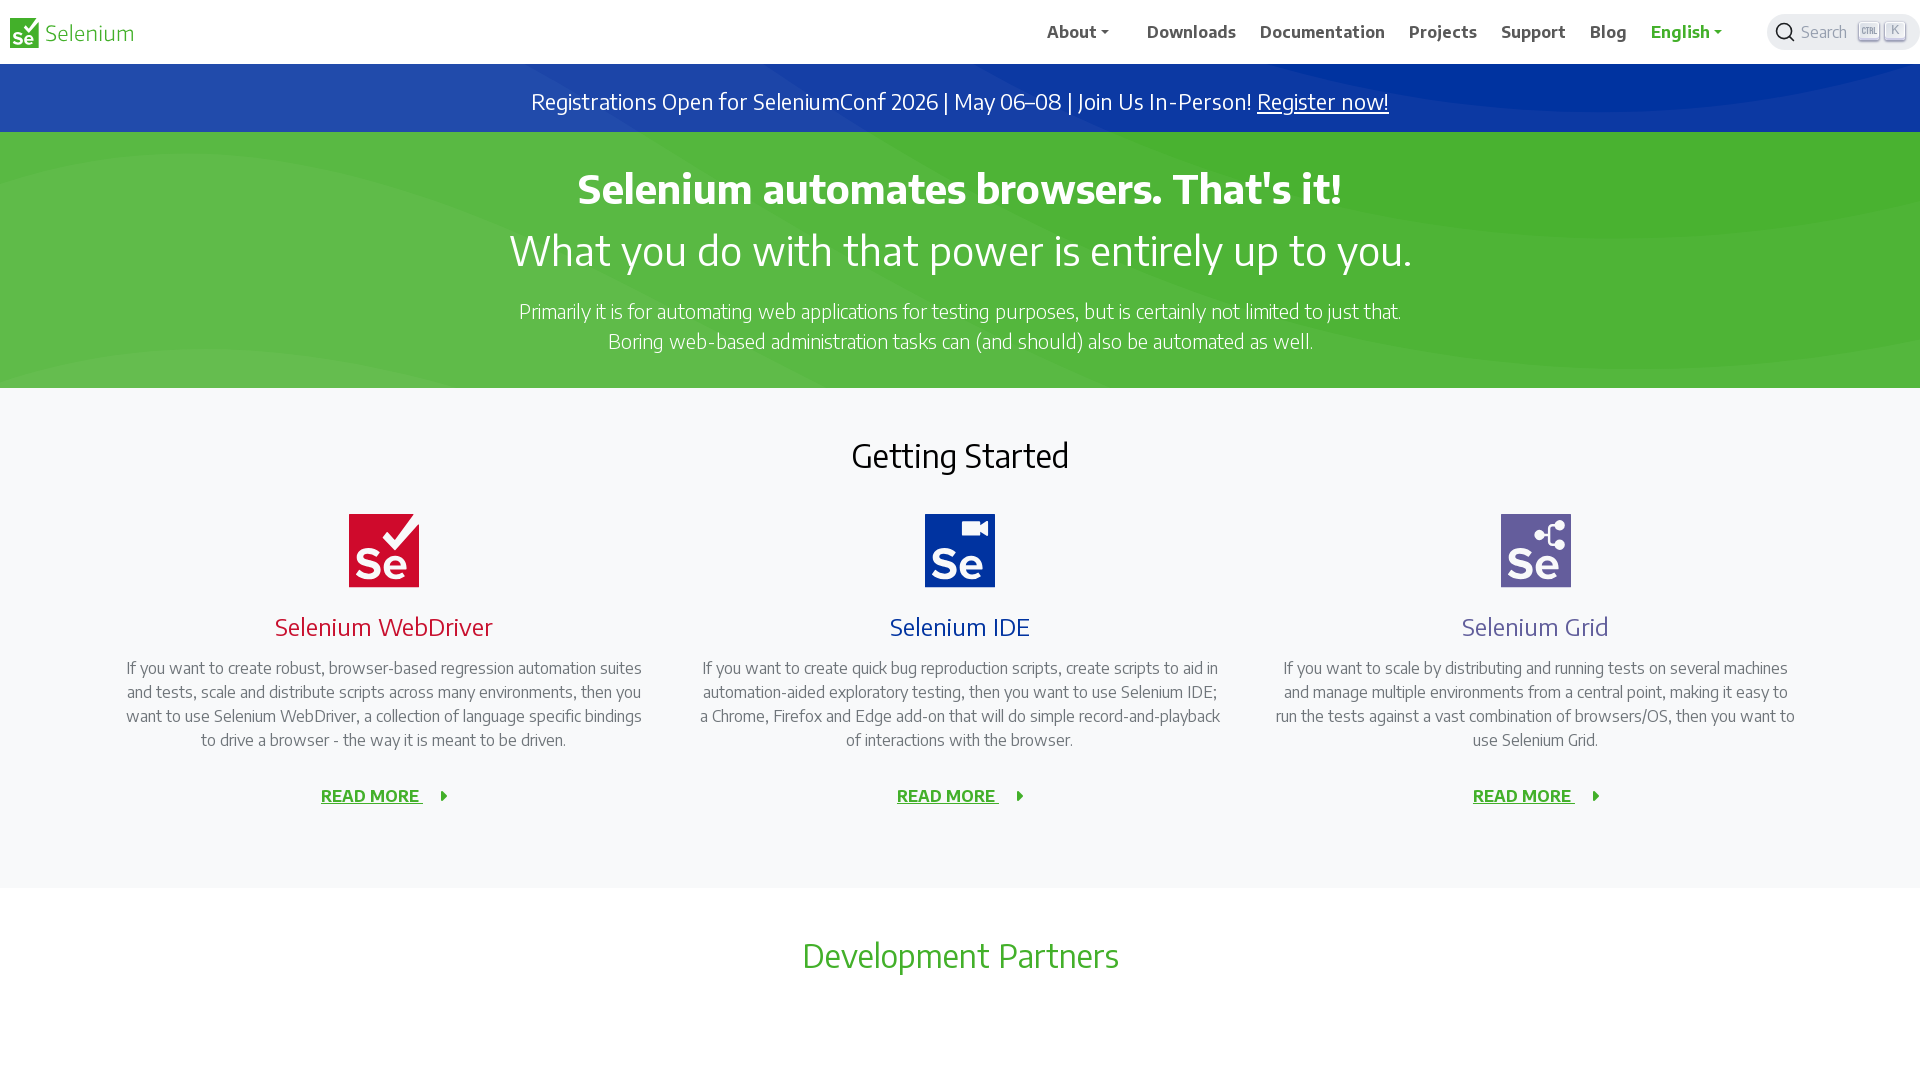

Page fully loaded (DOM content ready)
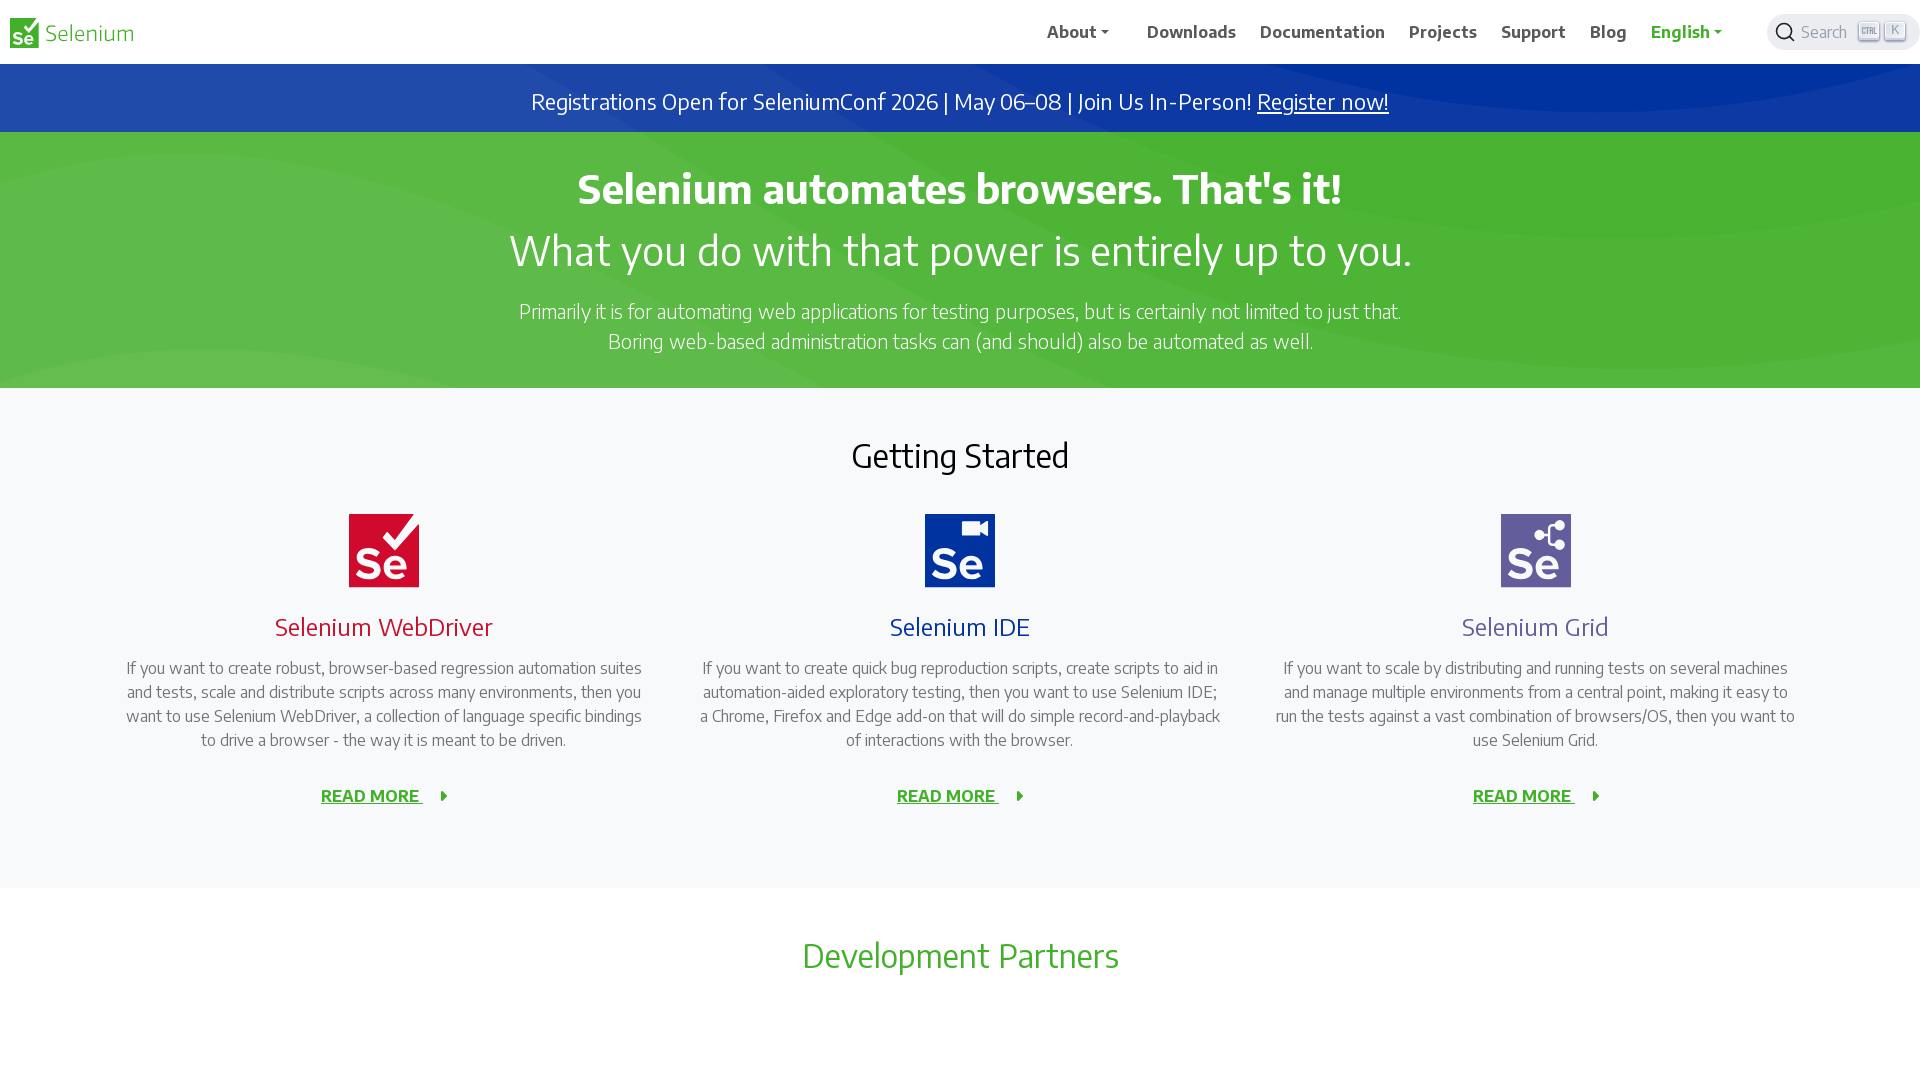

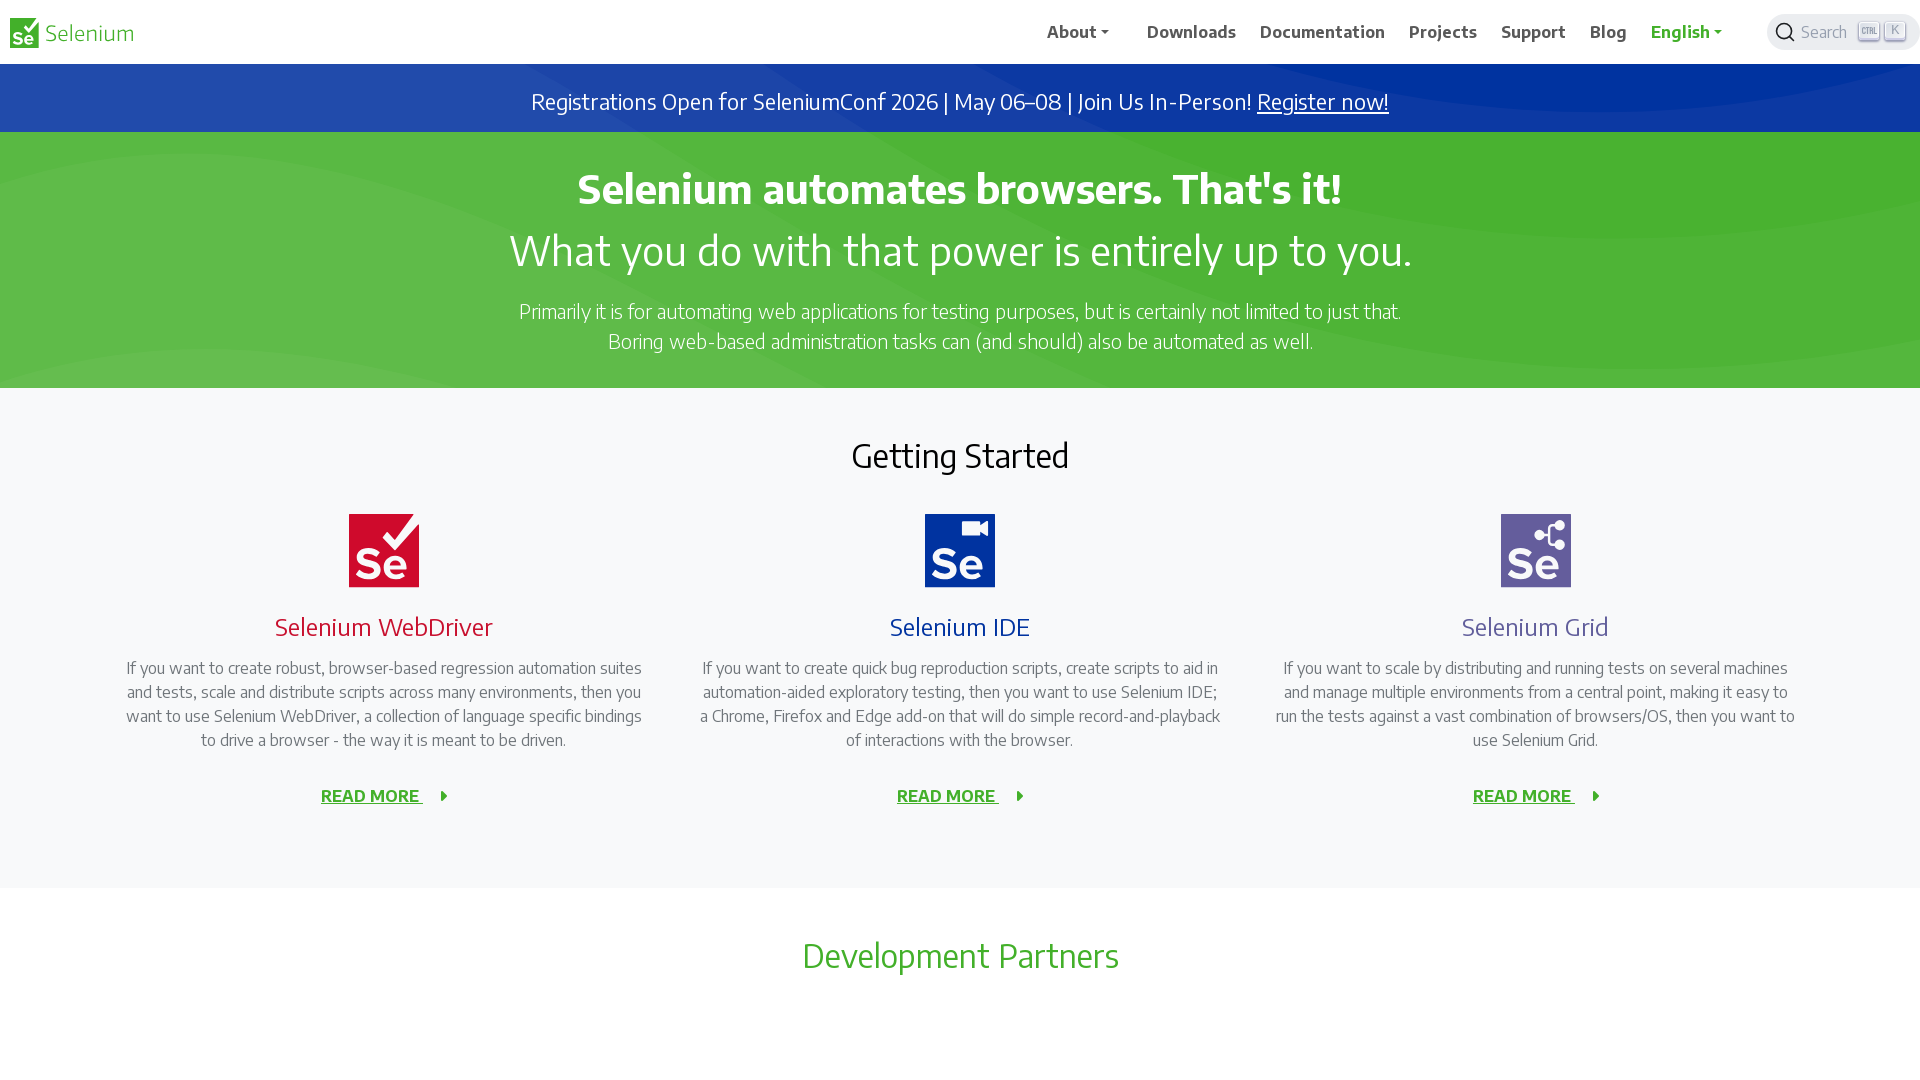